Tests that todo data persists after page reload

Starting URL: https://demo.playwright.dev/todomvc

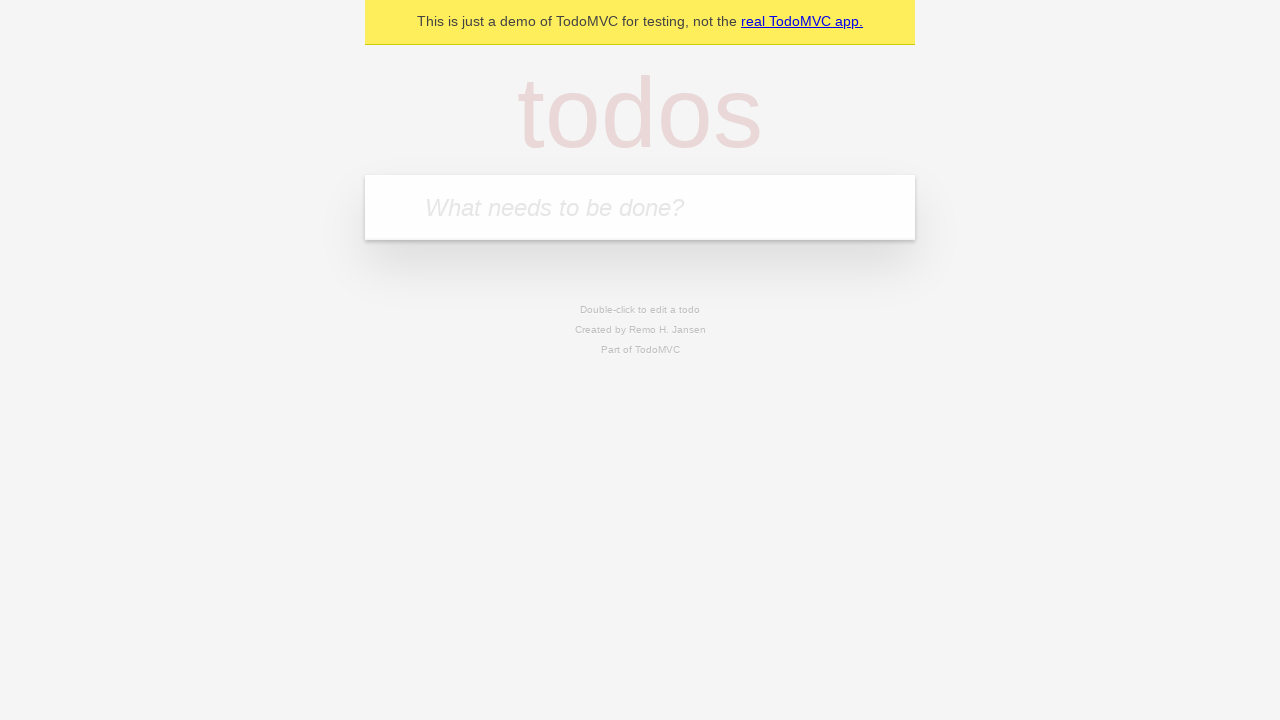

Located todo input field
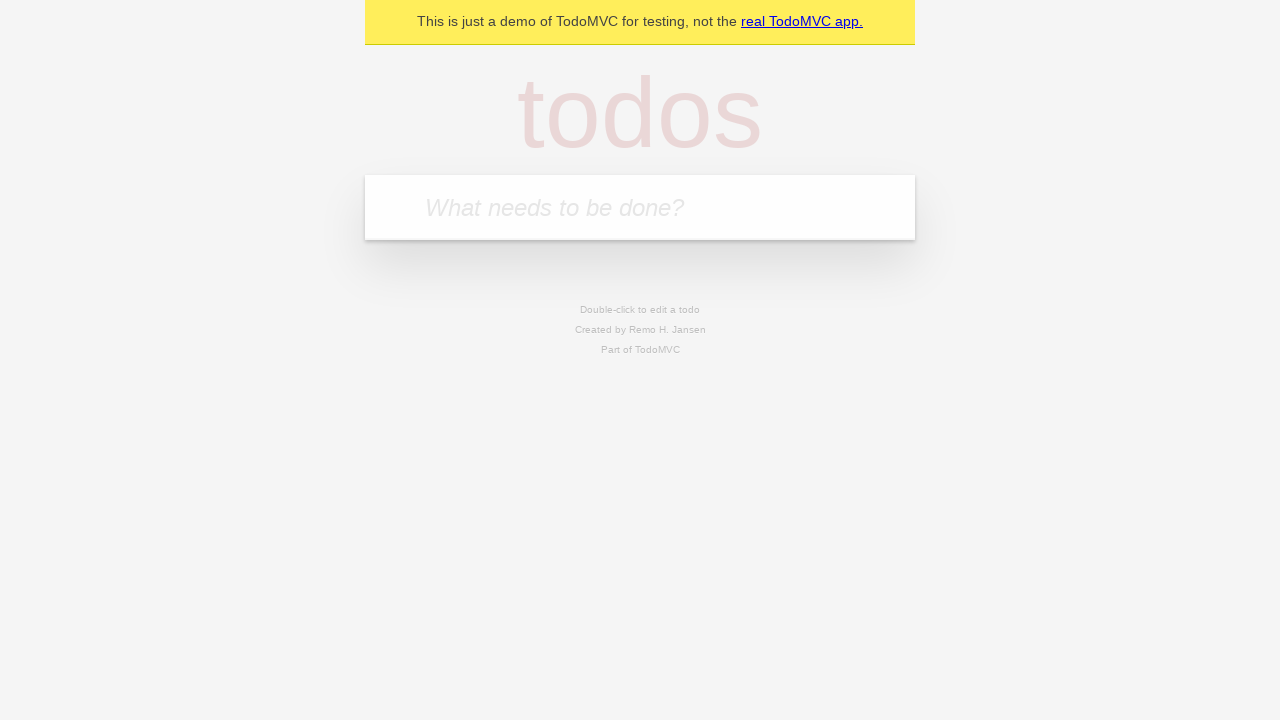

Filled first todo: 'buy some cheese' on internal:attr=[placeholder="What needs to be done?"i]
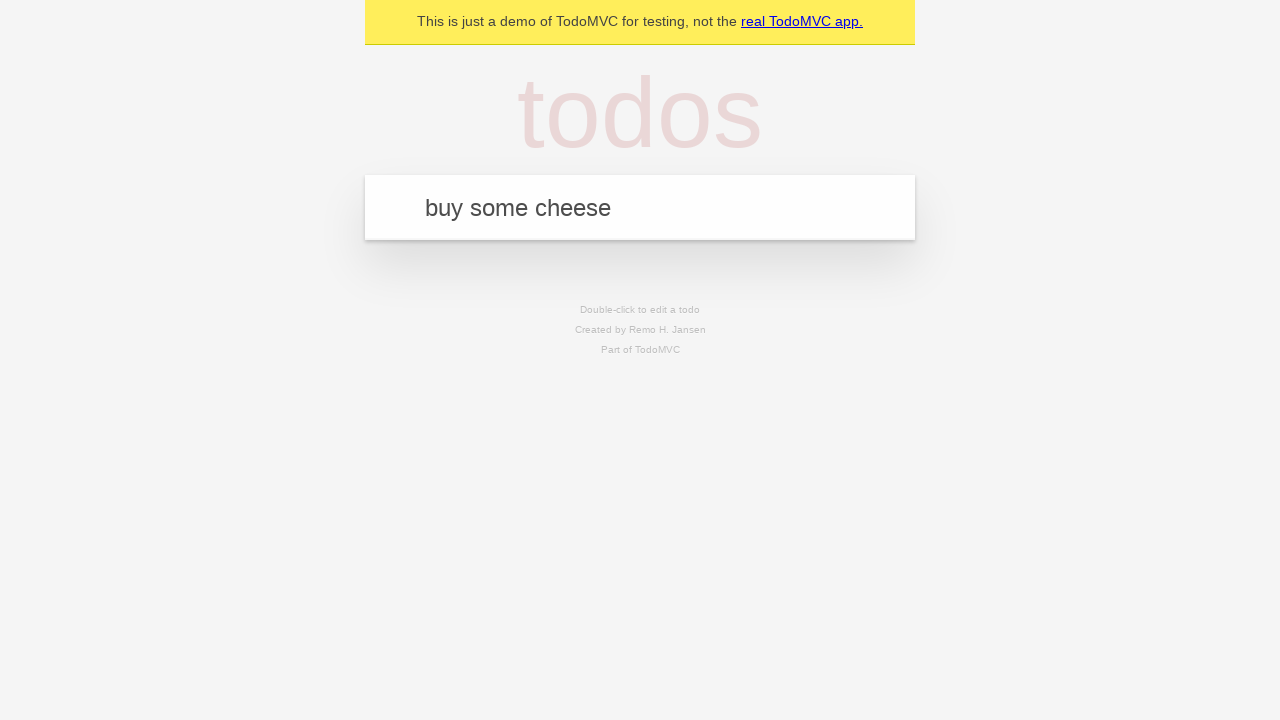

Pressed Enter to create first todo on internal:attr=[placeholder="What needs to be done?"i]
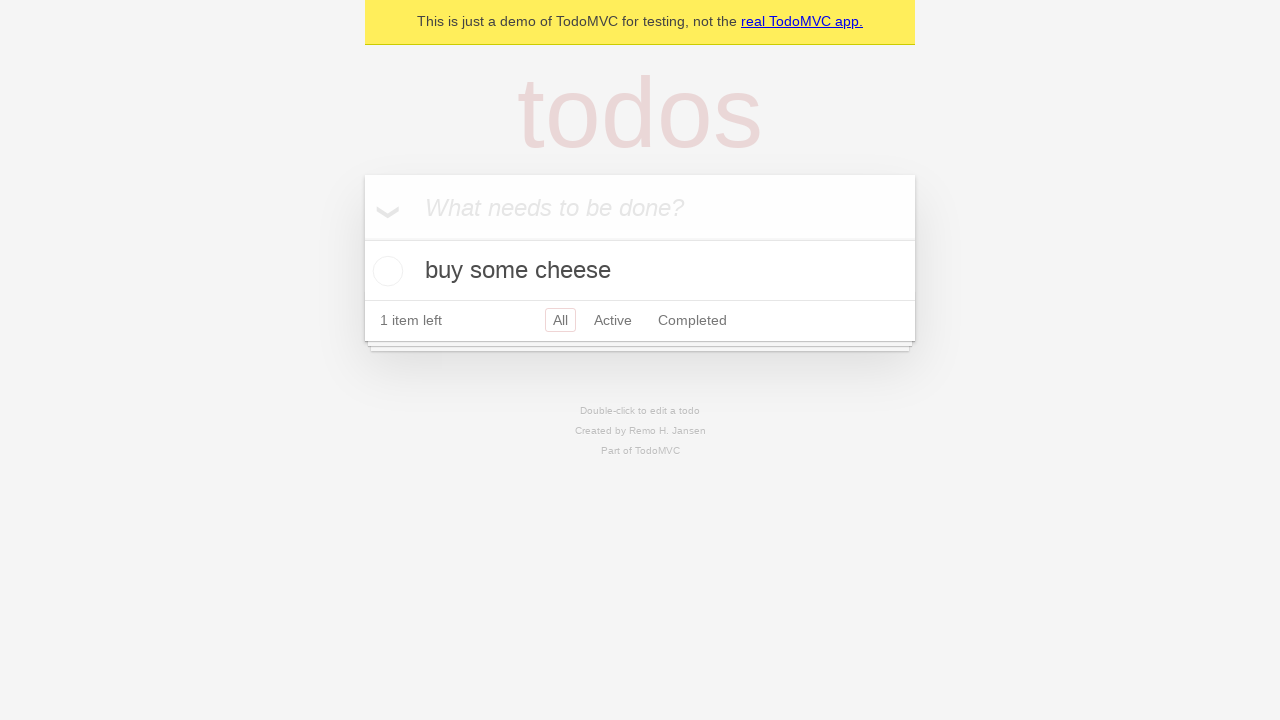

Filled second todo: 'feed the cat' on internal:attr=[placeholder="What needs to be done?"i]
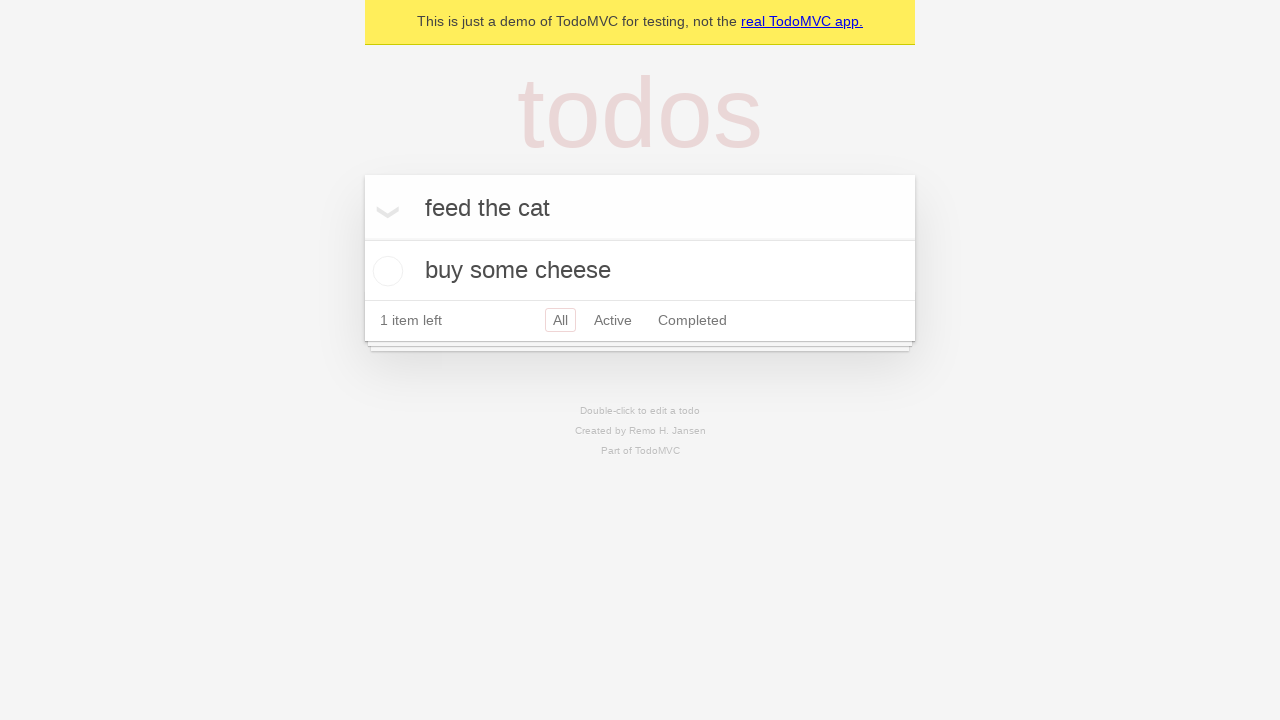

Pressed Enter to create second todo on internal:attr=[placeholder="What needs to be done?"i]
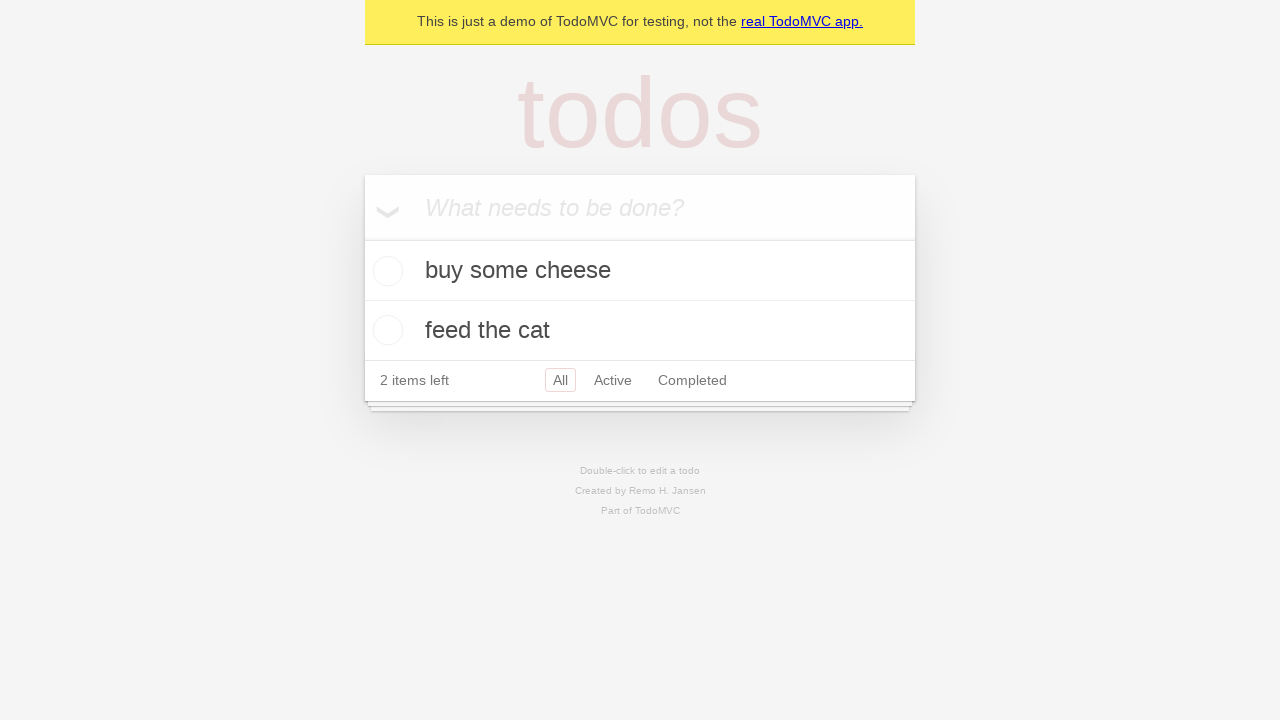

Waited for todo items to appear
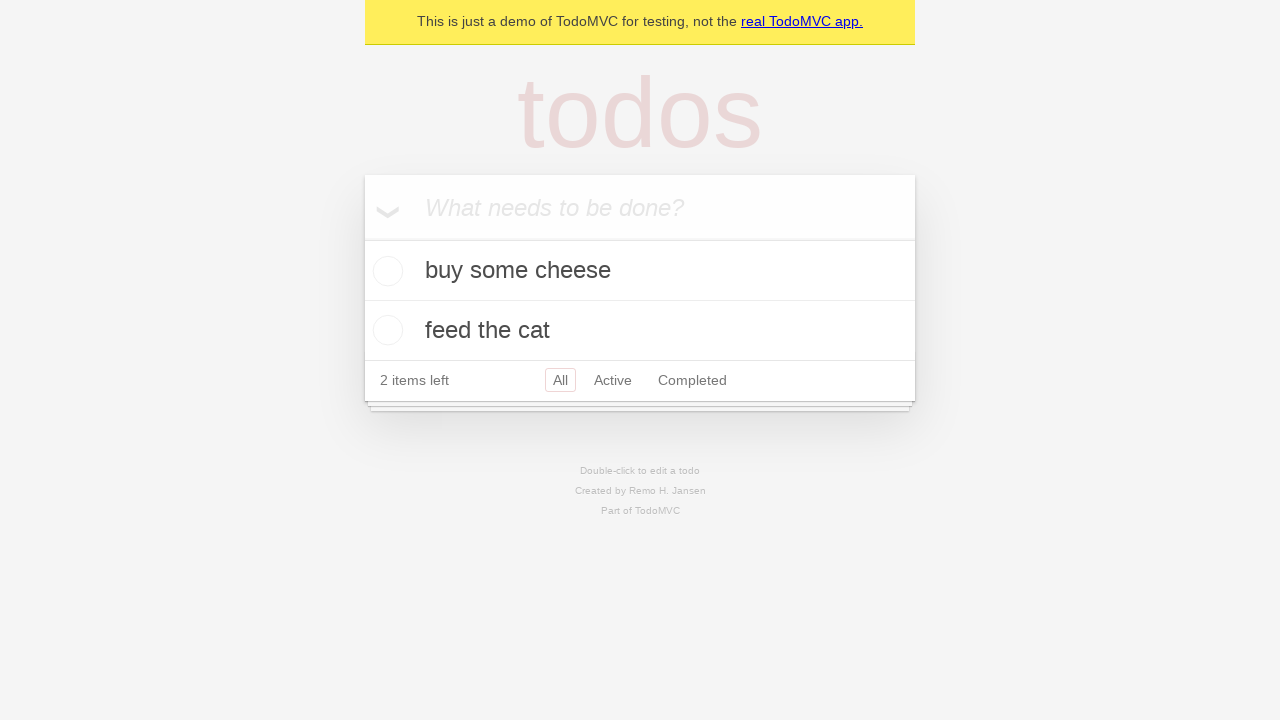

Checked the first todo item at (385, 271) on internal:testid=[data-testid="todo-item"s] >> nth=0 >> internal:role=checkbox
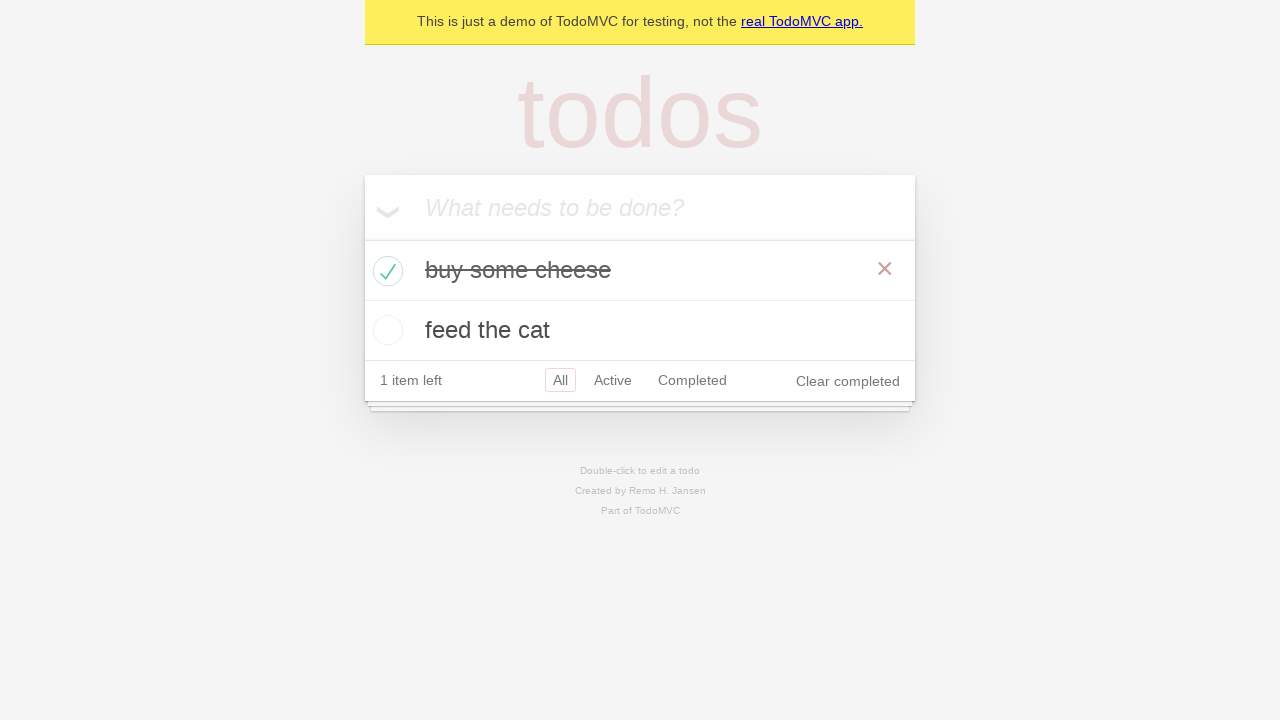

Reloaded the page to test data persistence
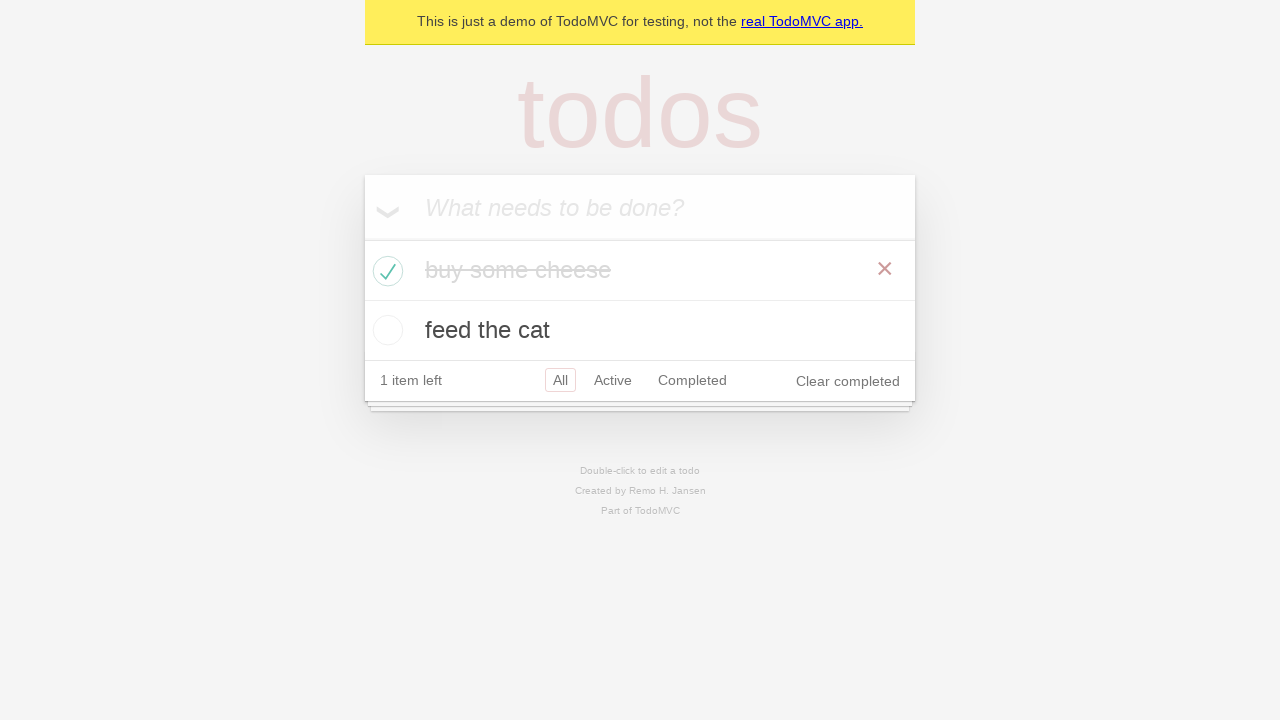

Waited for todo items to reappear after page reload
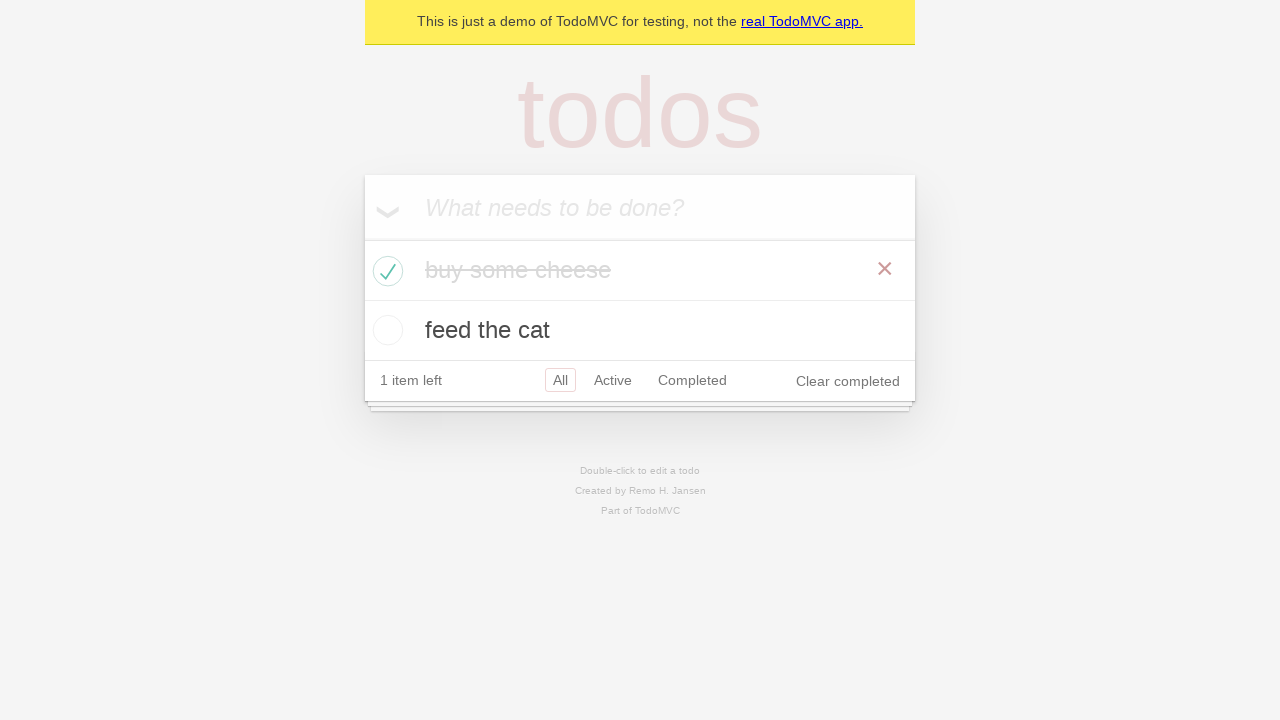

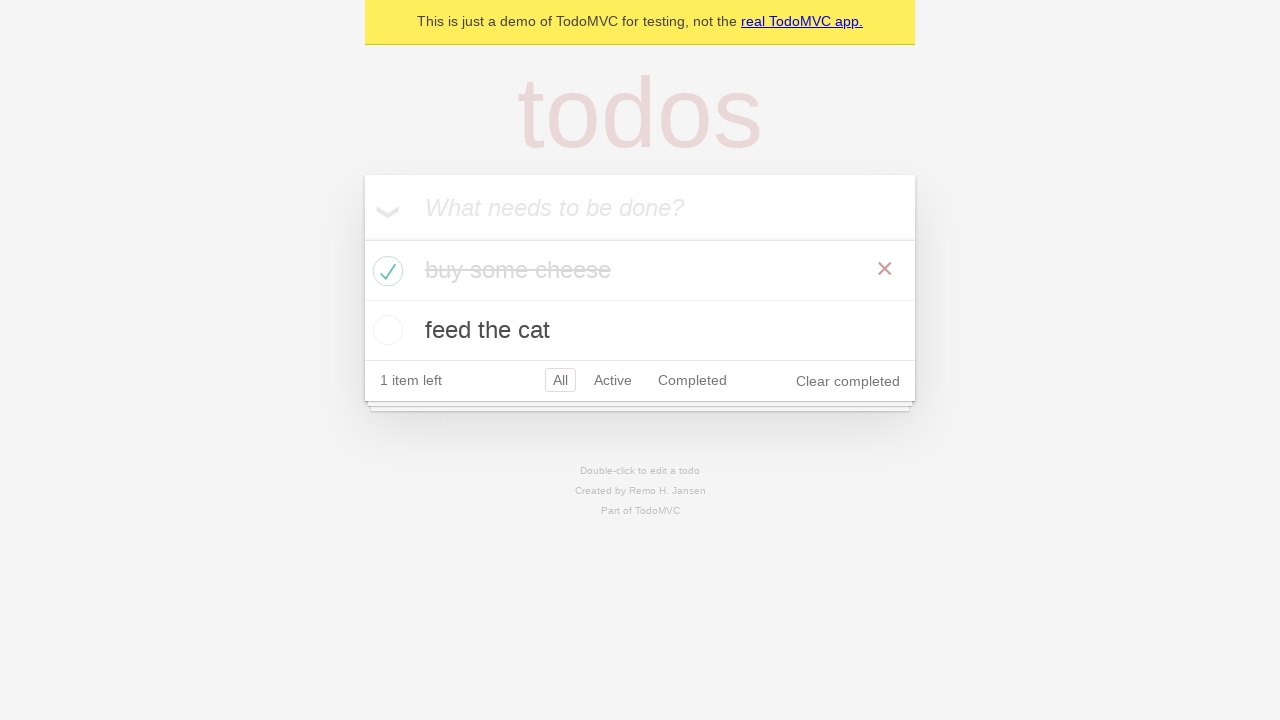